Tests confirmation alert handling by triggering an alert, reading its text, and accepting it

Starting URL: https://omayo.blogspot.com/

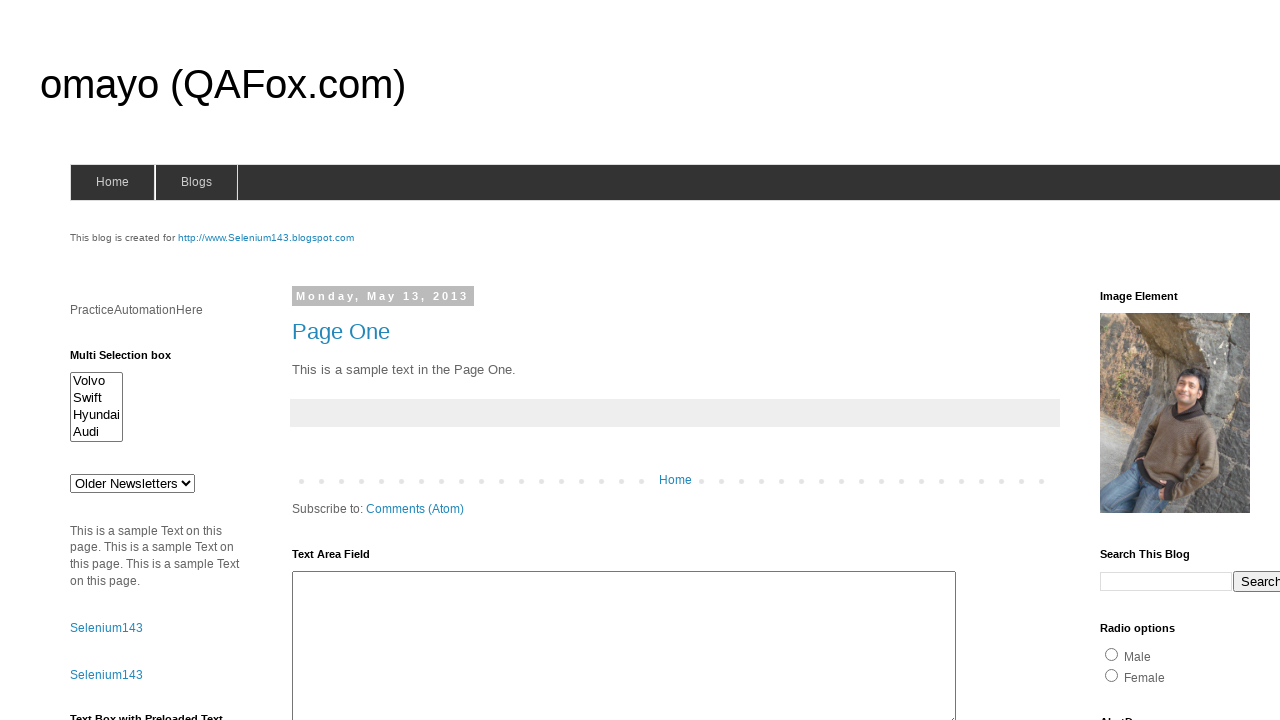

Clicked the confirm button to trigger confirmation alert at (1155, 361) on xpath=//input[@id='confirm']
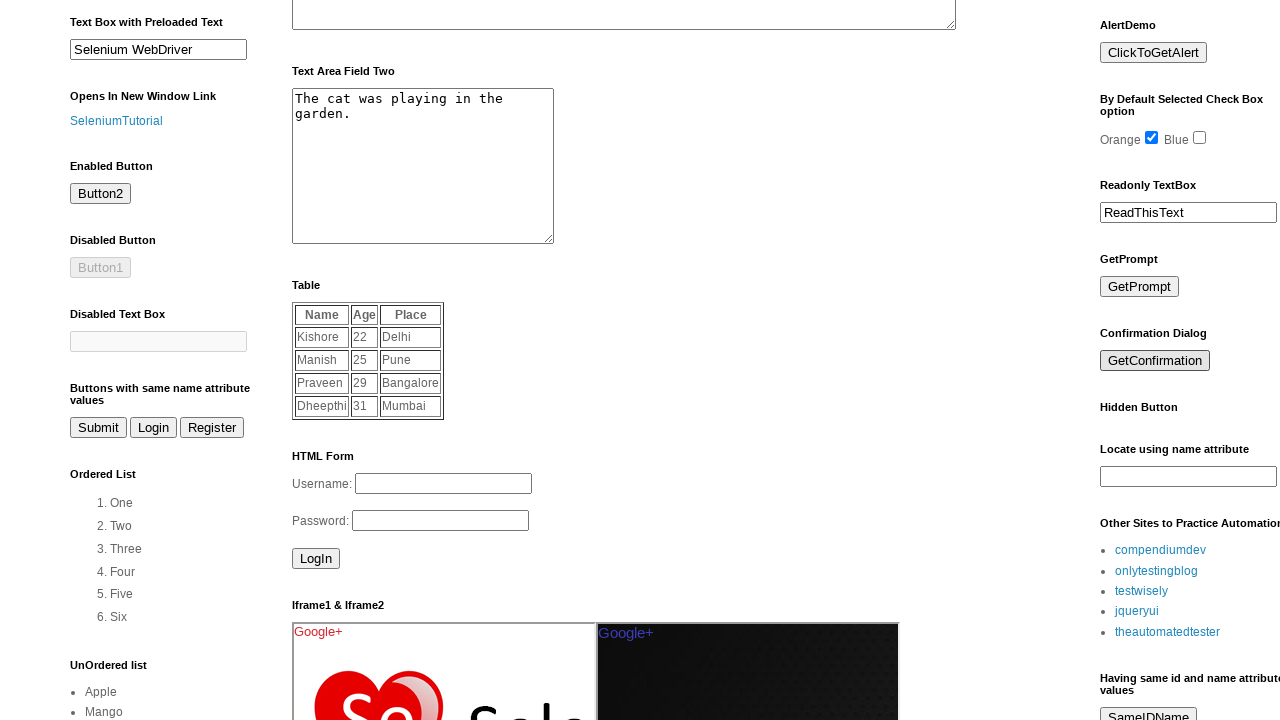

Set up dialog handler to accept confirmation alert
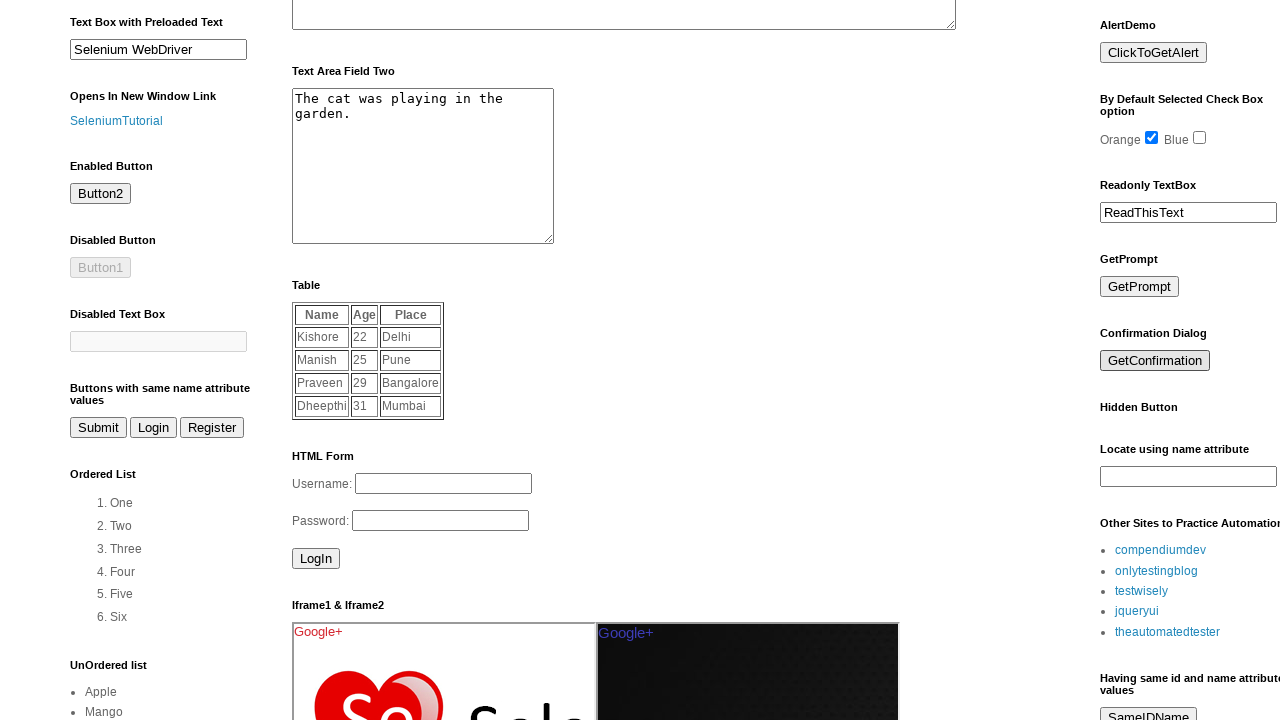

Waited 2 seconds for alert to be processed
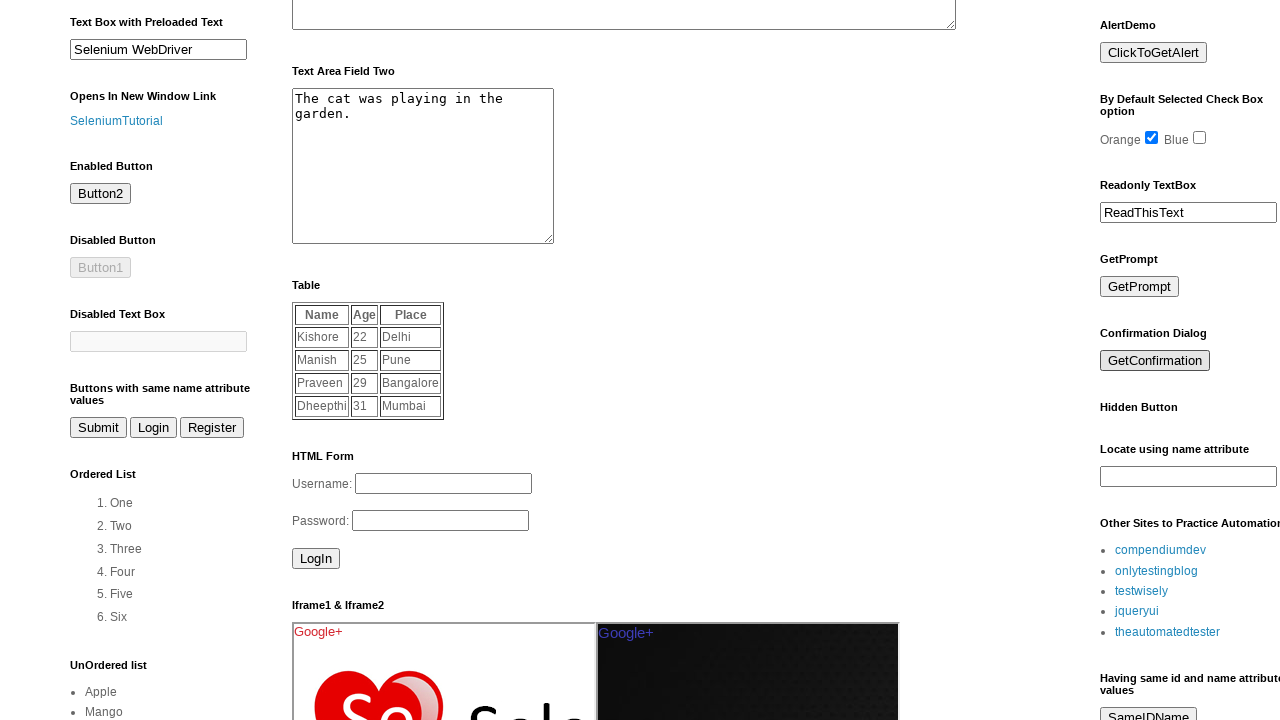

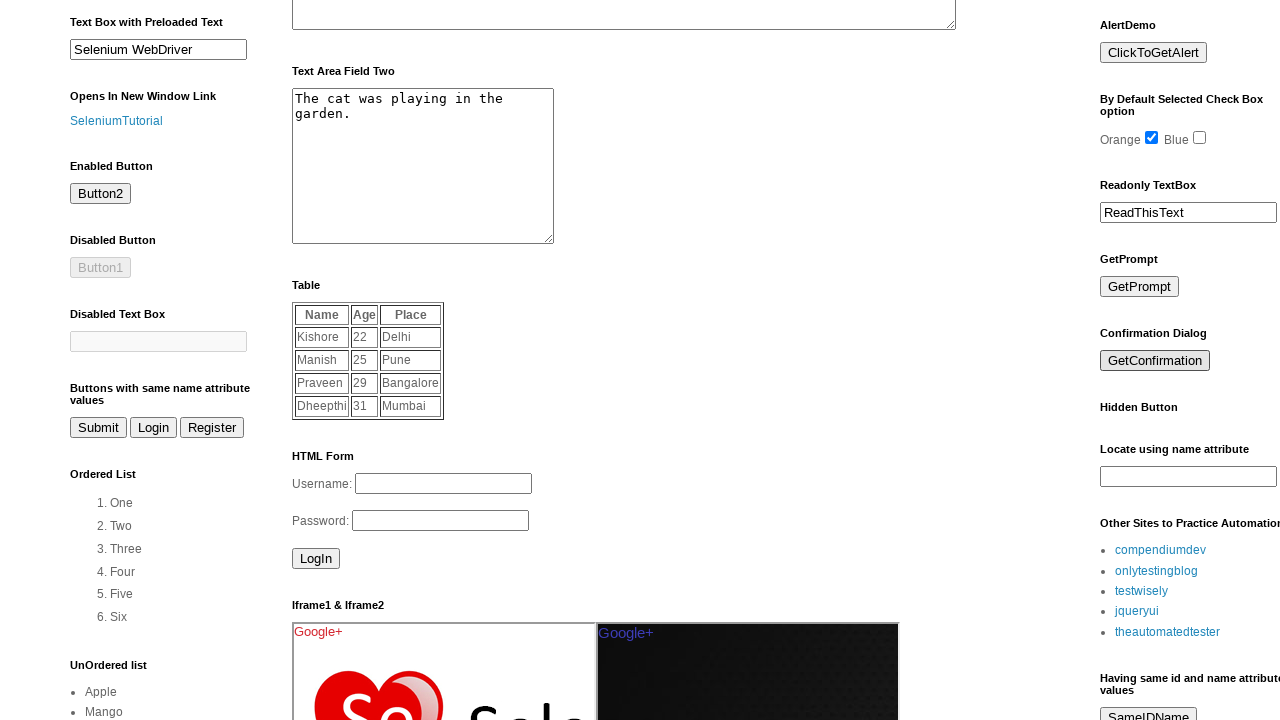